Tests editing cart items by adding two speakers, navigating to cart page, and increasing quantities using the edit functionality.

Starting URL: https://www.advantageonlineshopping.com/#/

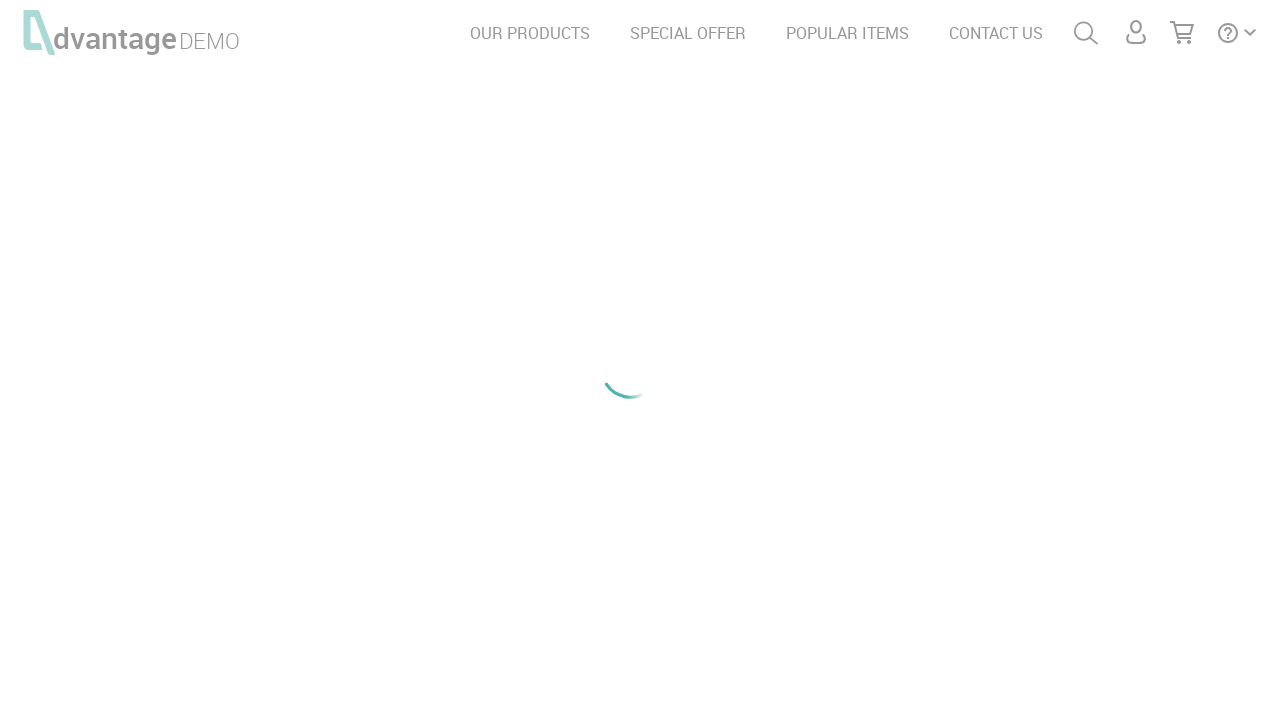

Clicked on speakers category at (218, 206) on #speakersImg
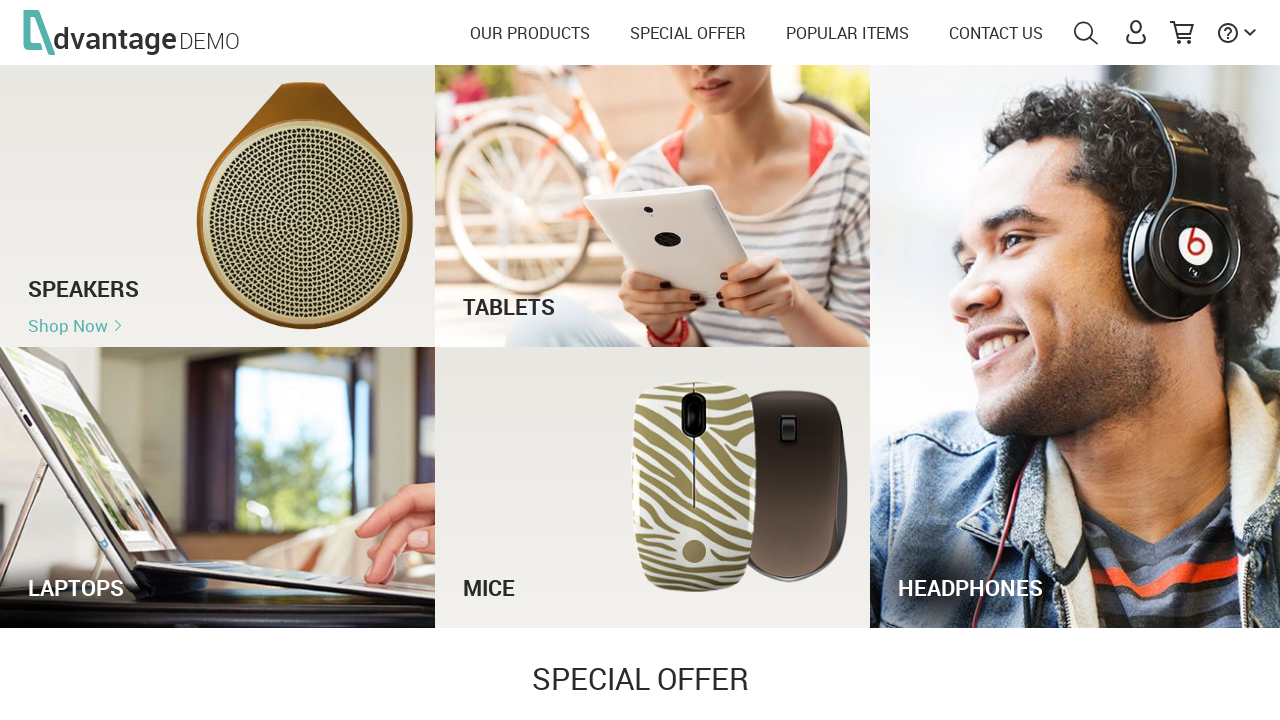

Waited for product images to load
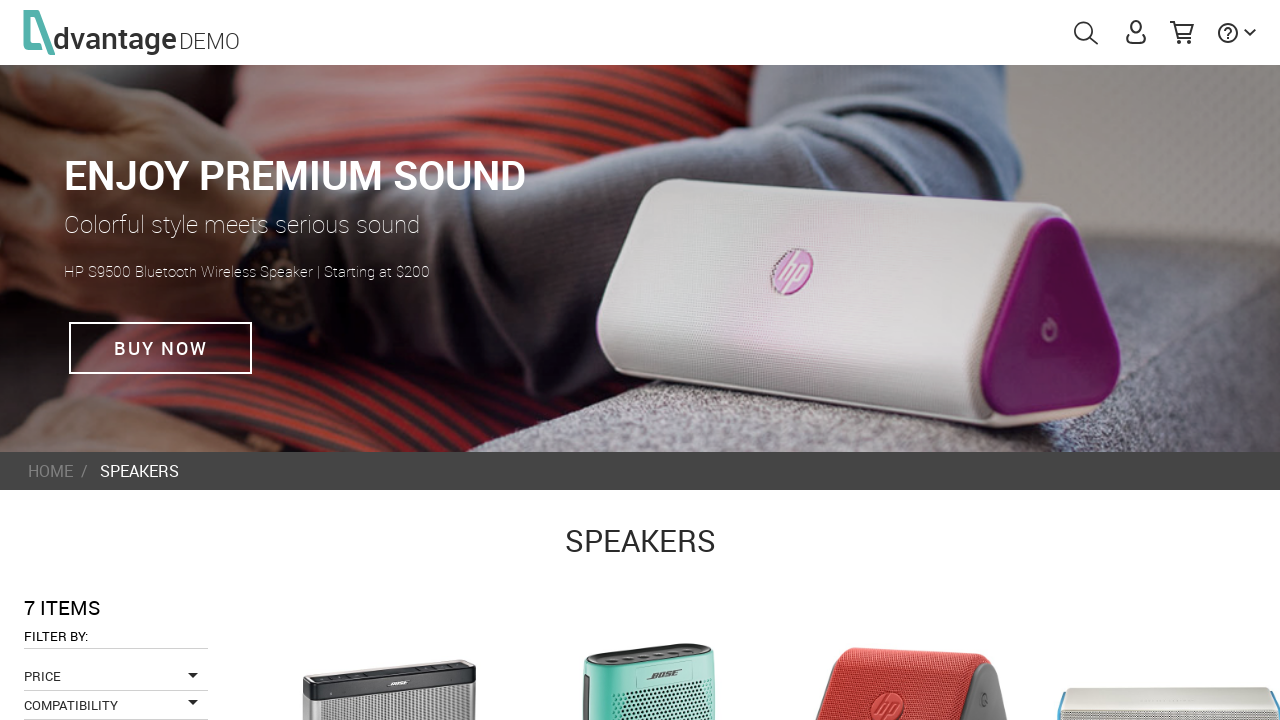

Clicked on first speaker product at (389, 633) on .imgProduct >> nth=0
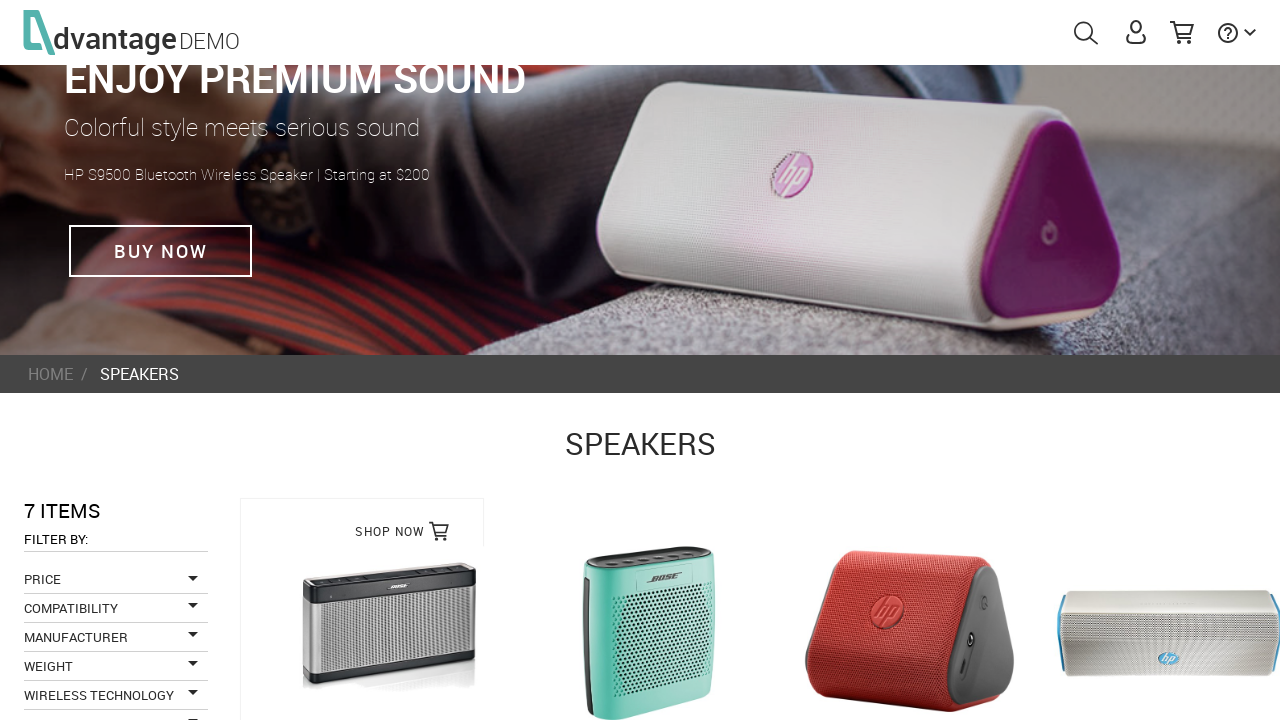

Waited for quantity increment button
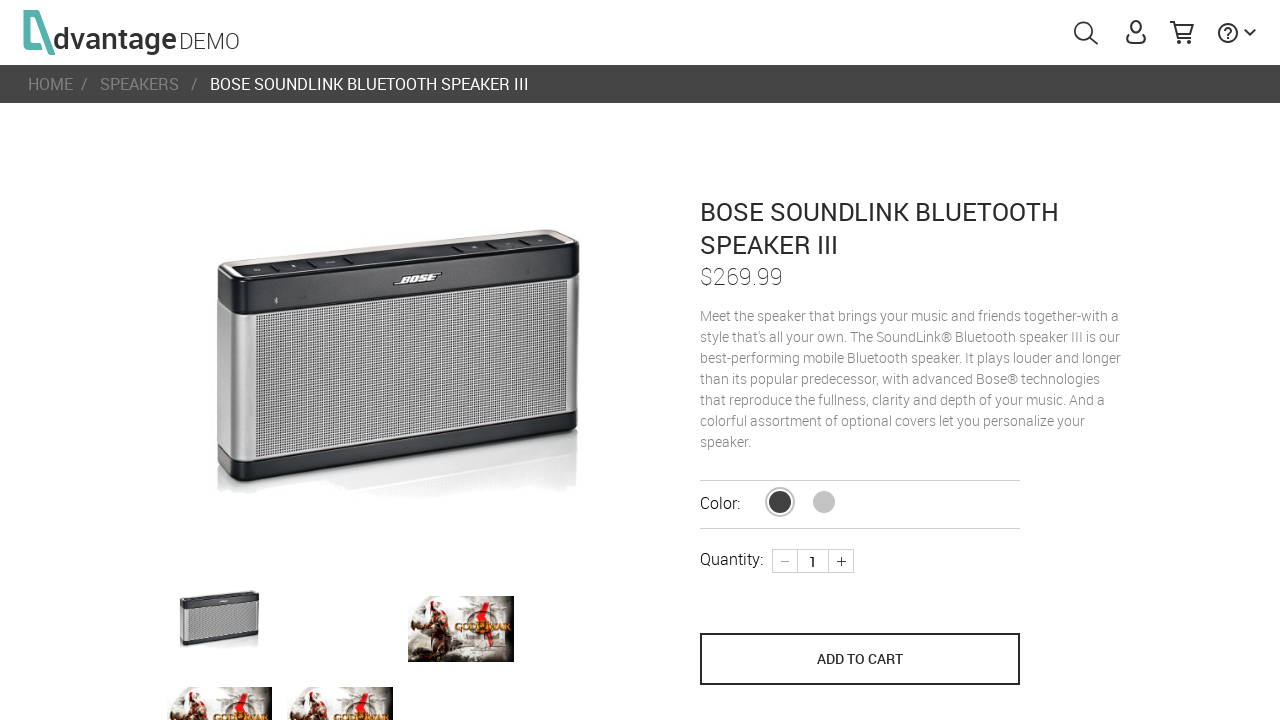

Increased first speaker quantity to 2 at (841, 561) on .plus
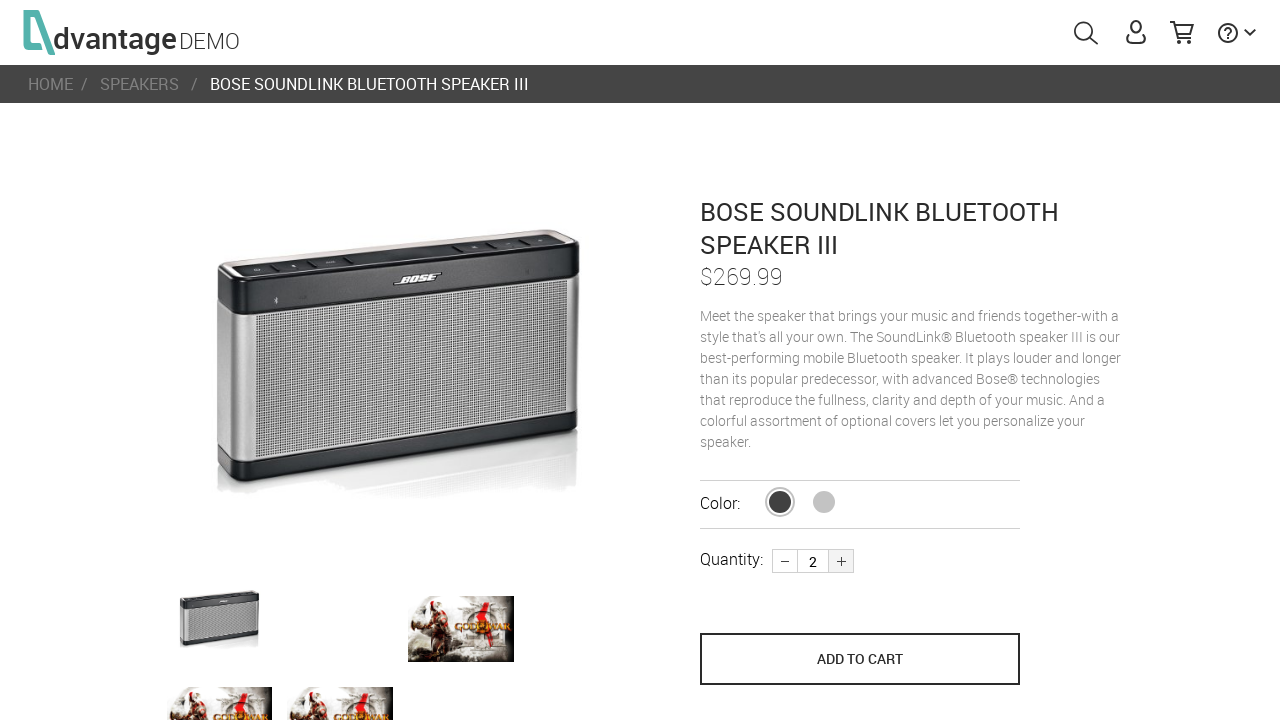

Added first speaker (qty 2) to cart at (860, 659) on [name='save_to_cart']
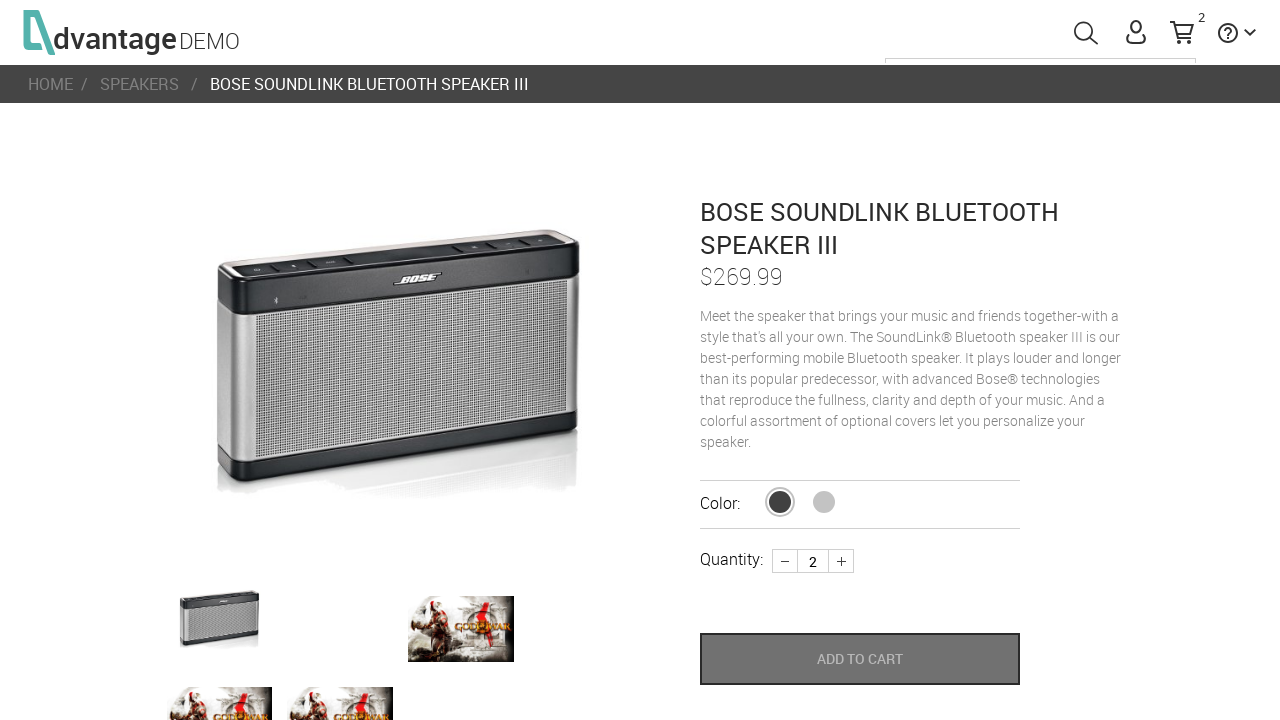

Navigated back to speakers category
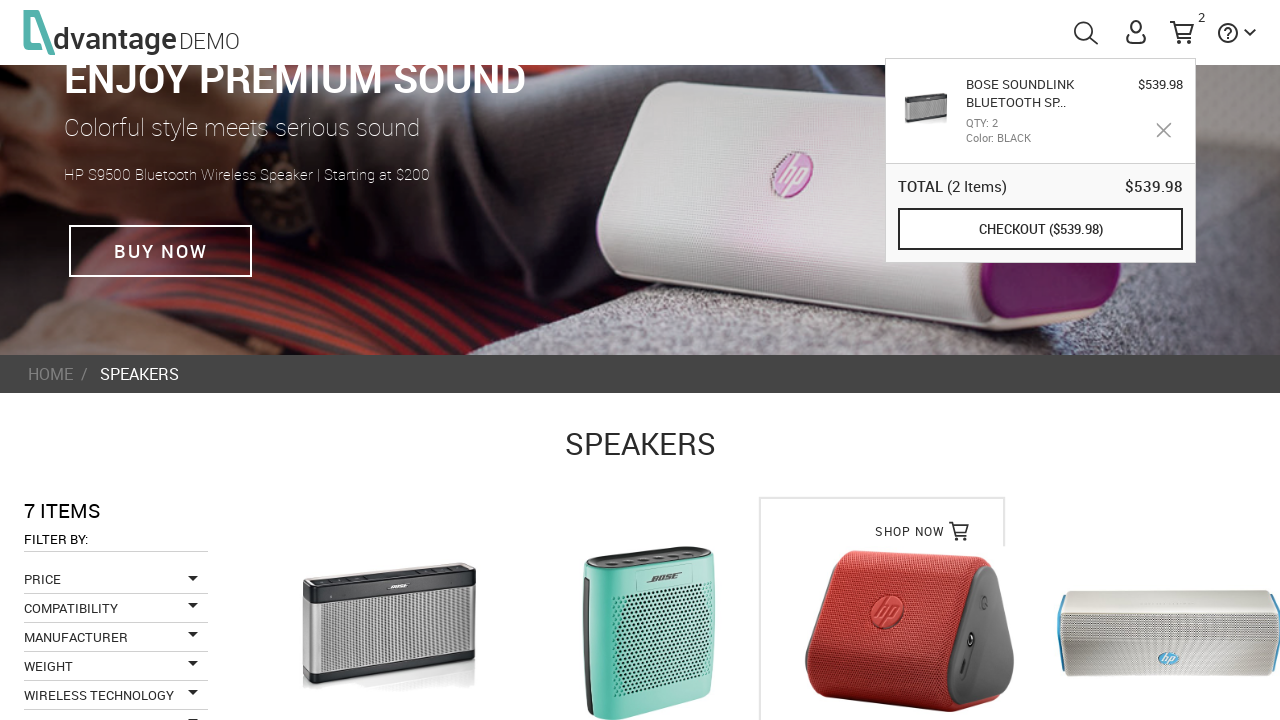

Waited for product images to load
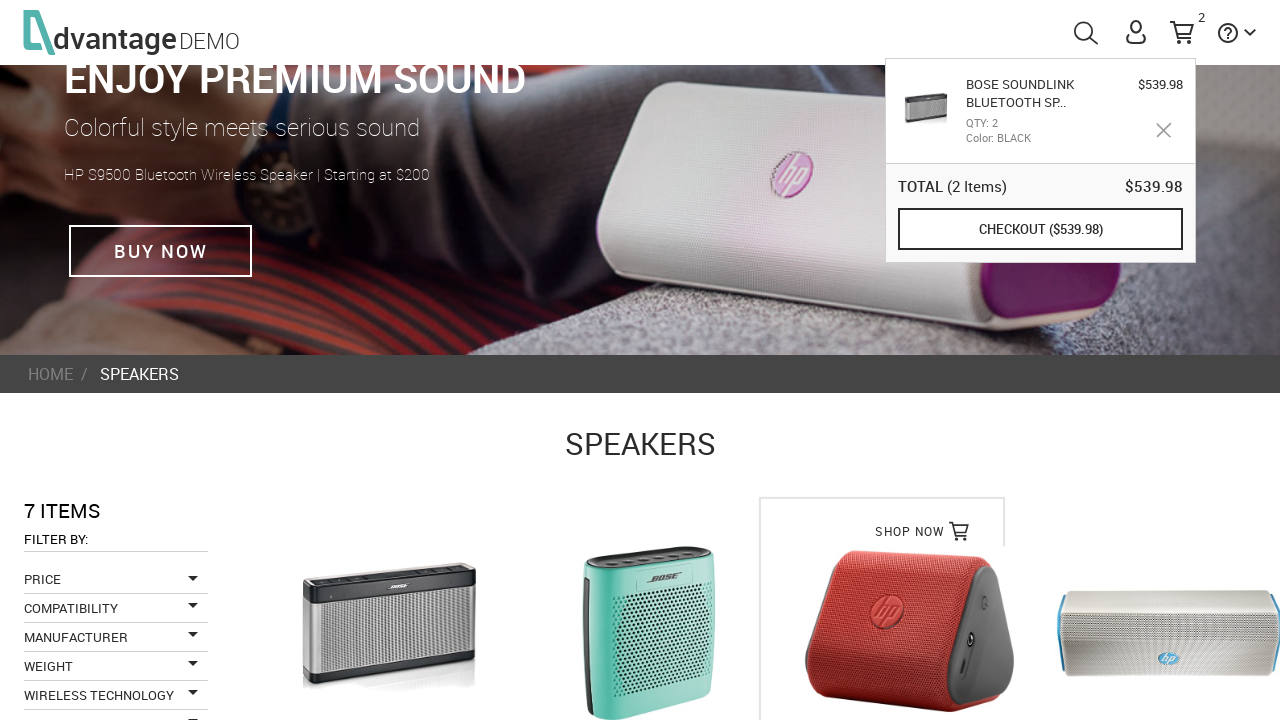

Clicked on second speaker product at (650, 633) on .imgProduct >> nth=1
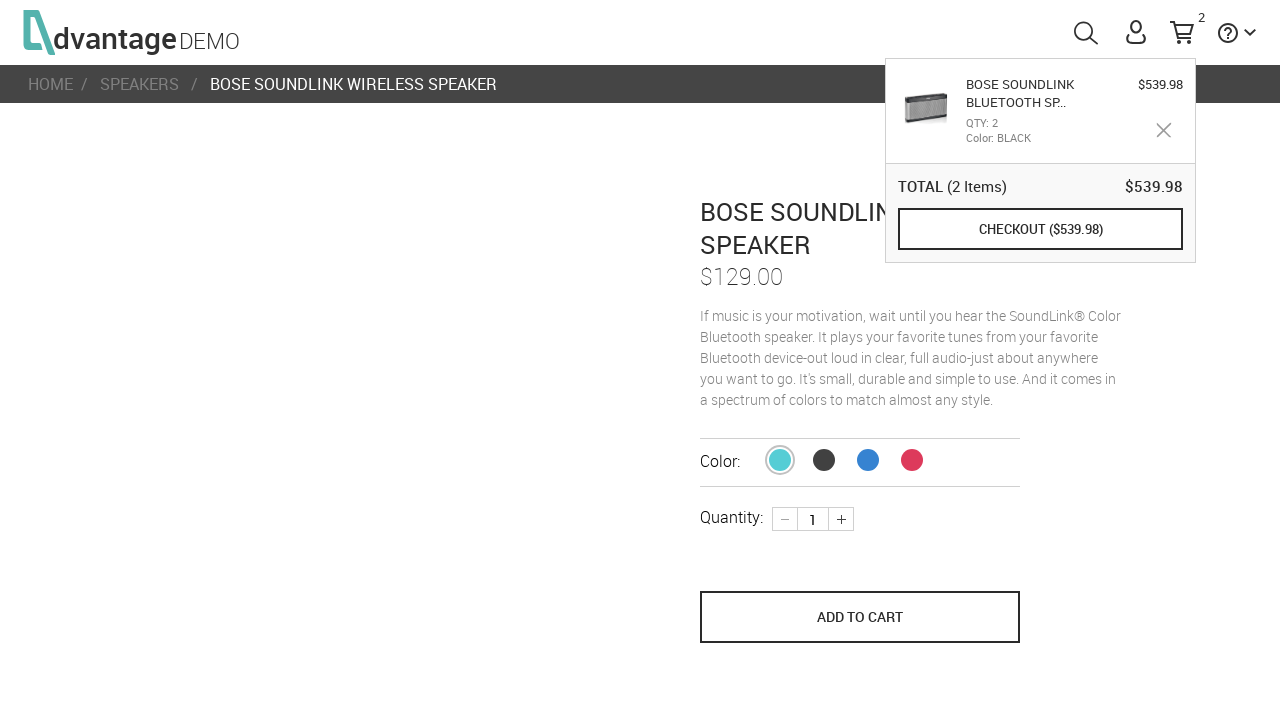

Waited for quantity increment button
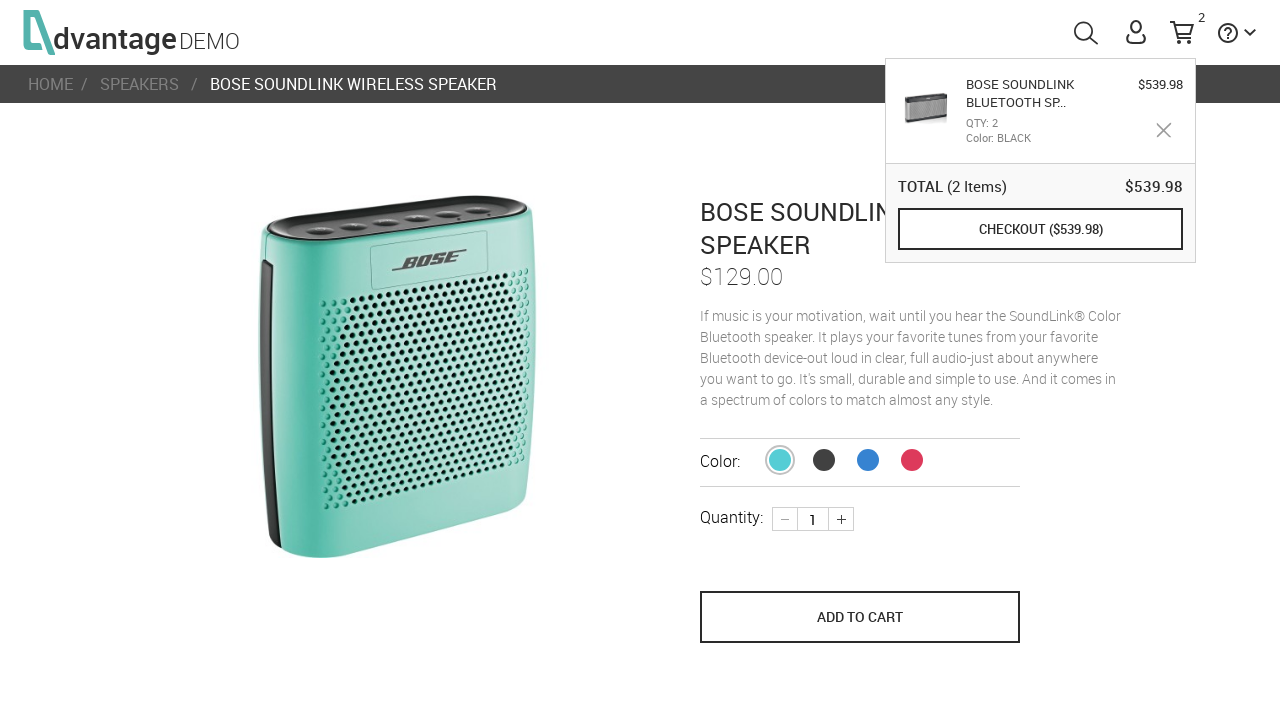

Increased second speaker quantity to 2 at (841, 519) on .plus
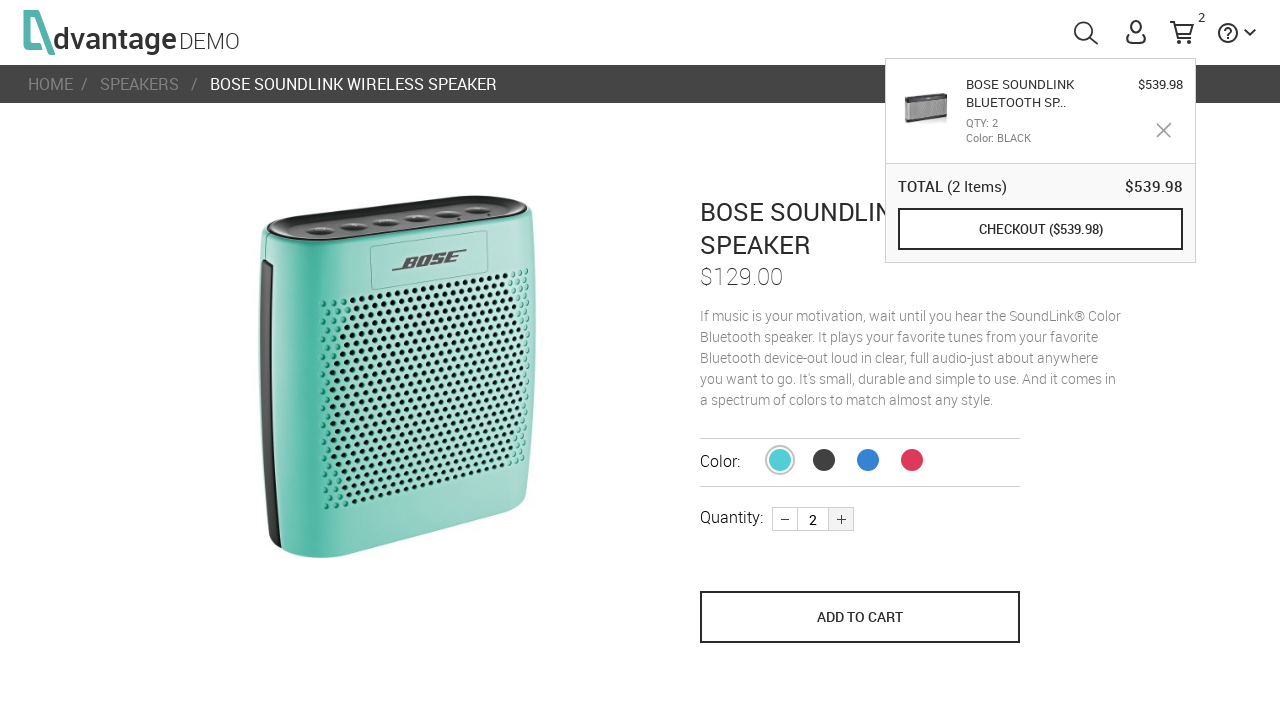

Increased second speaker quantity to 3 at (841, 519) on .plus
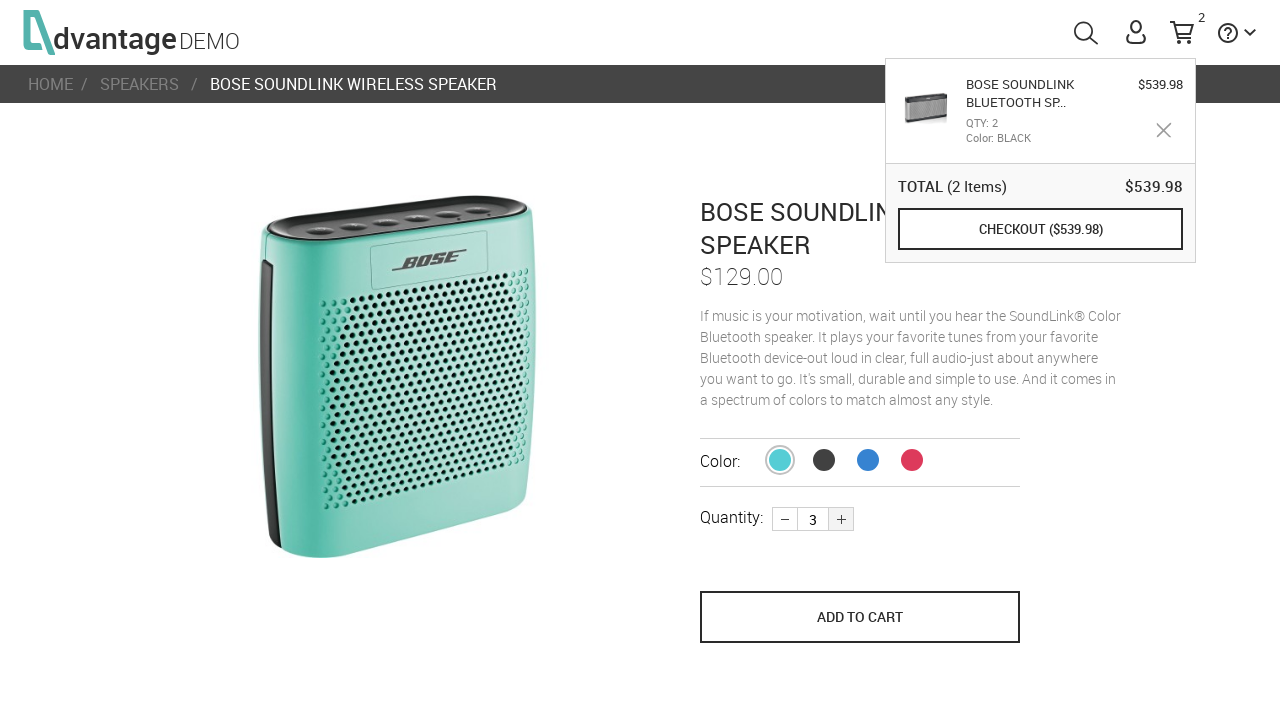

Added second speaker (qty 3) to cart at (860, 617) on [name='save_to_cart']
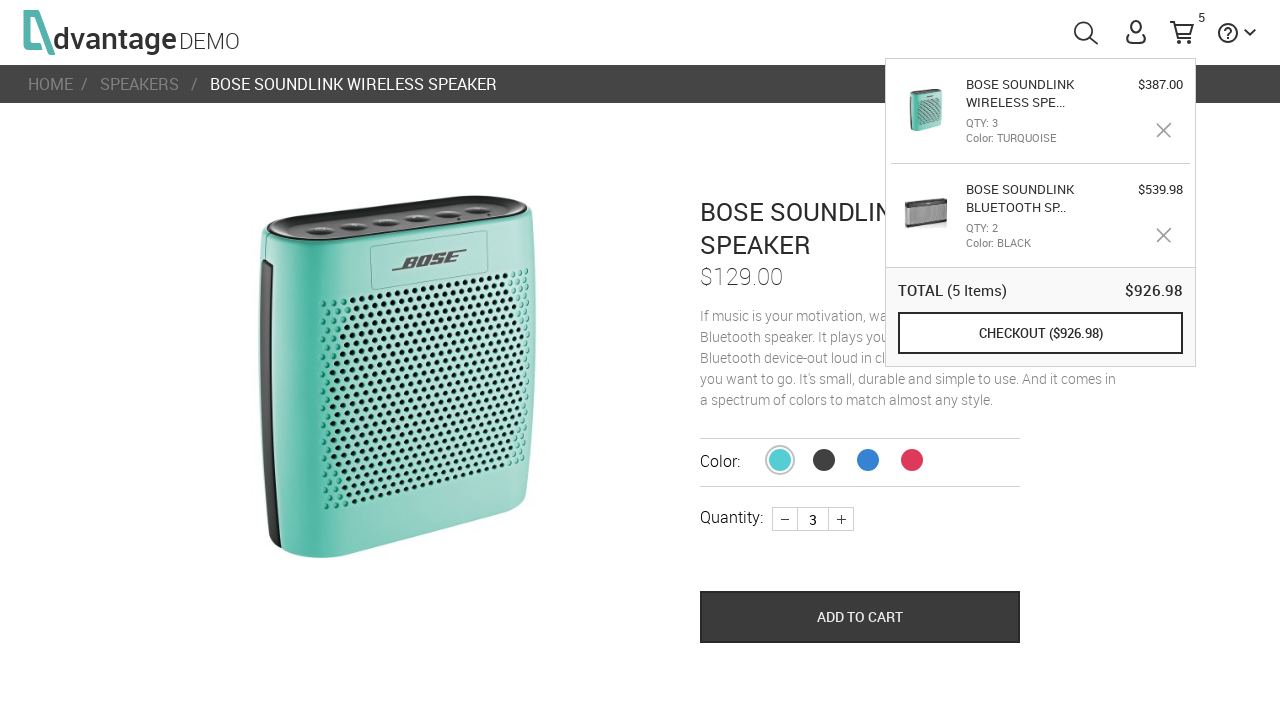

Opened cart page at (1182, 32) on #menuCart
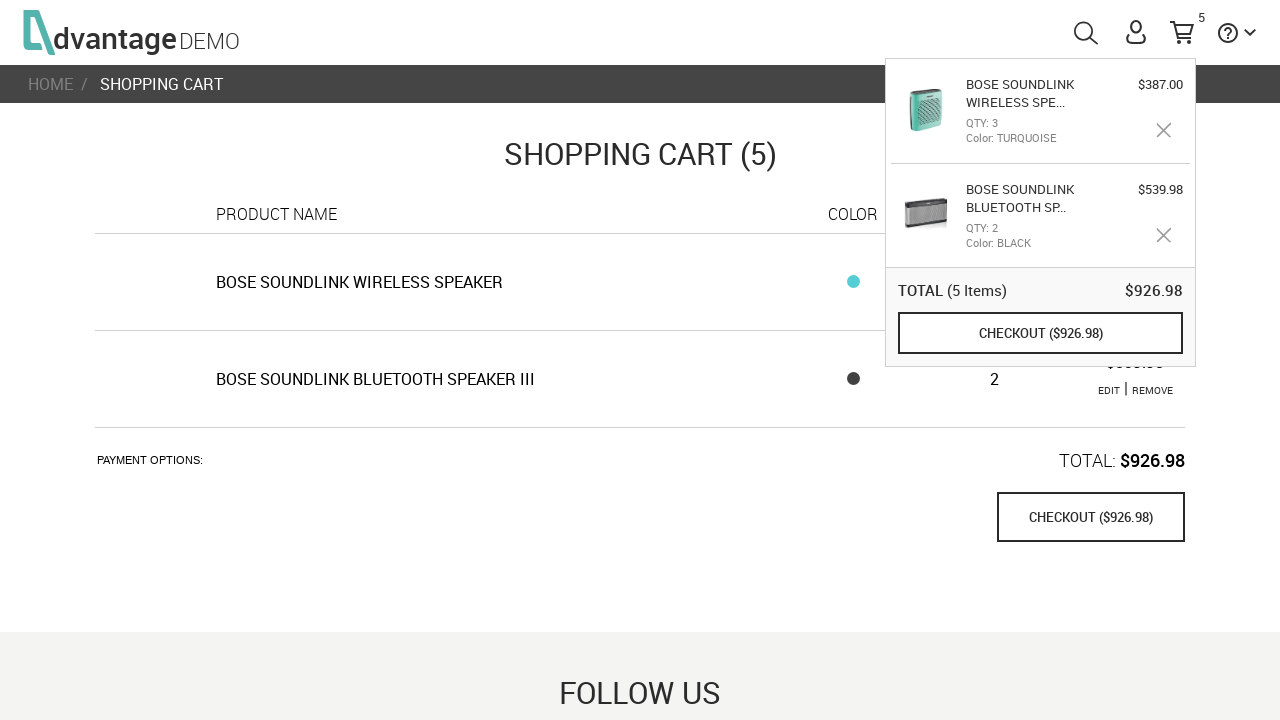

Waited for edit links to appear
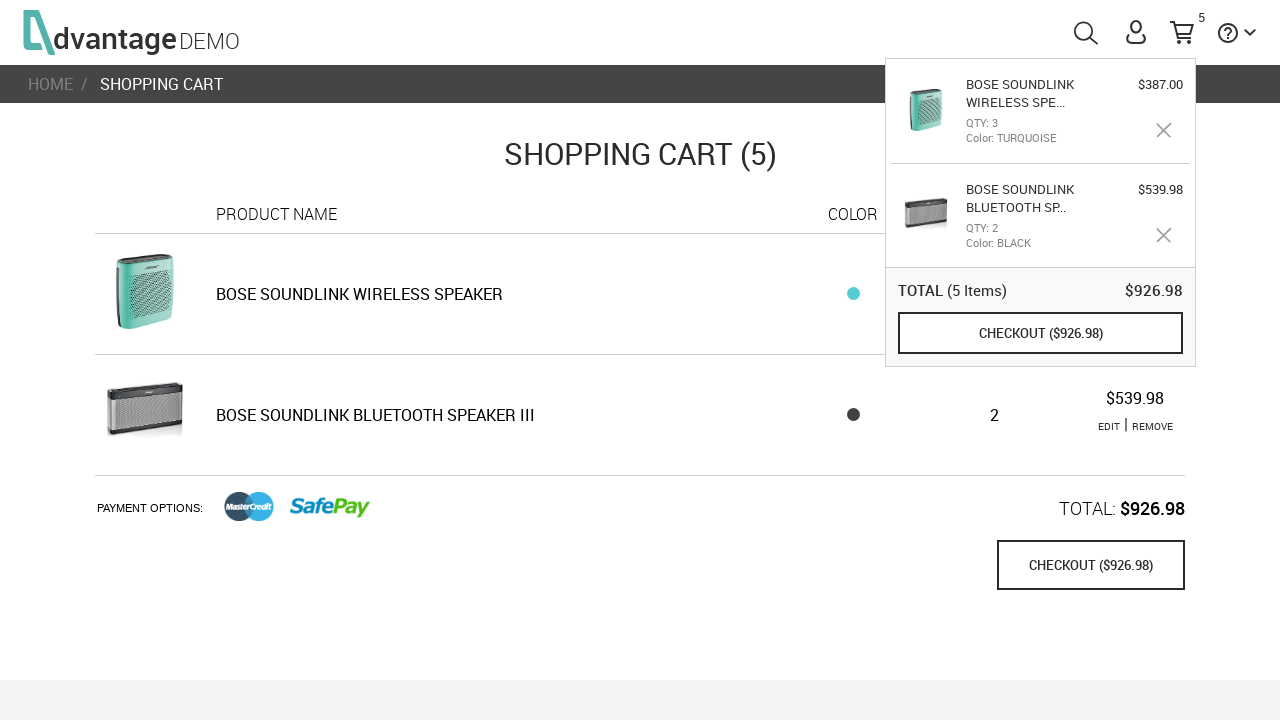

Clicked edit button for first speaker in cart at (1108, 305) on a.edit.ng-scope >> nth=0
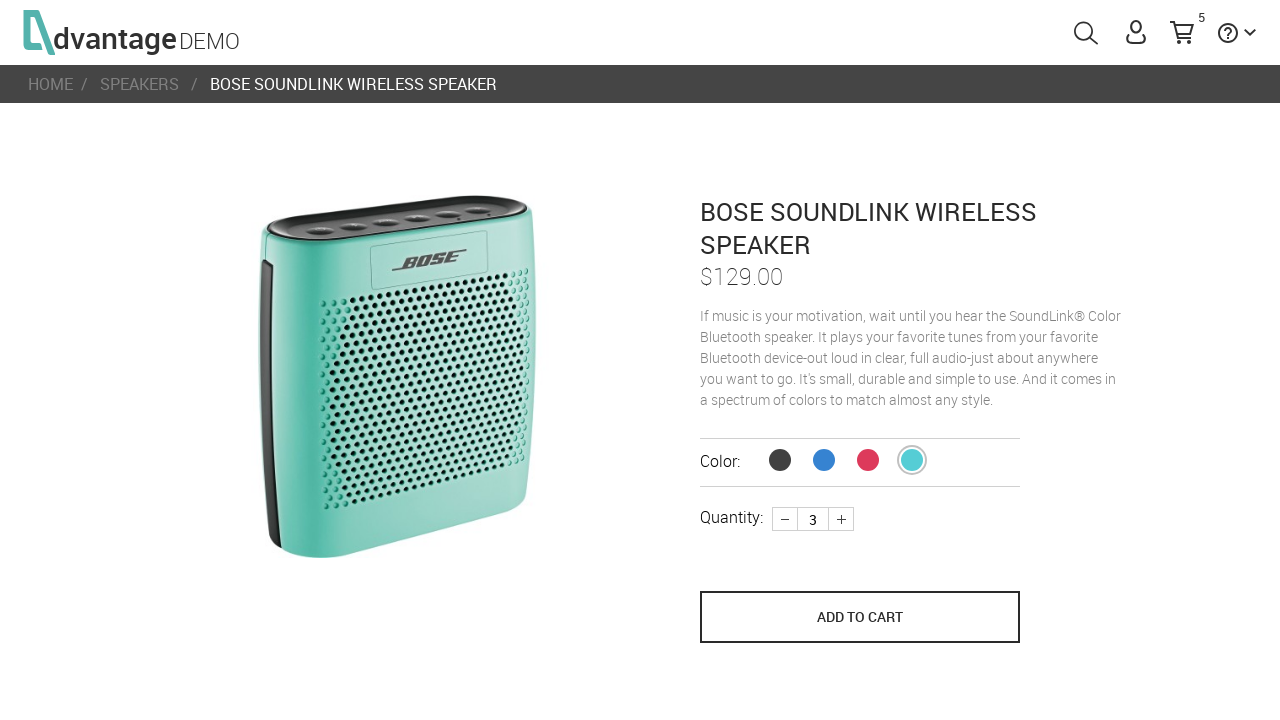

Waited for quantity increment button in edit mode
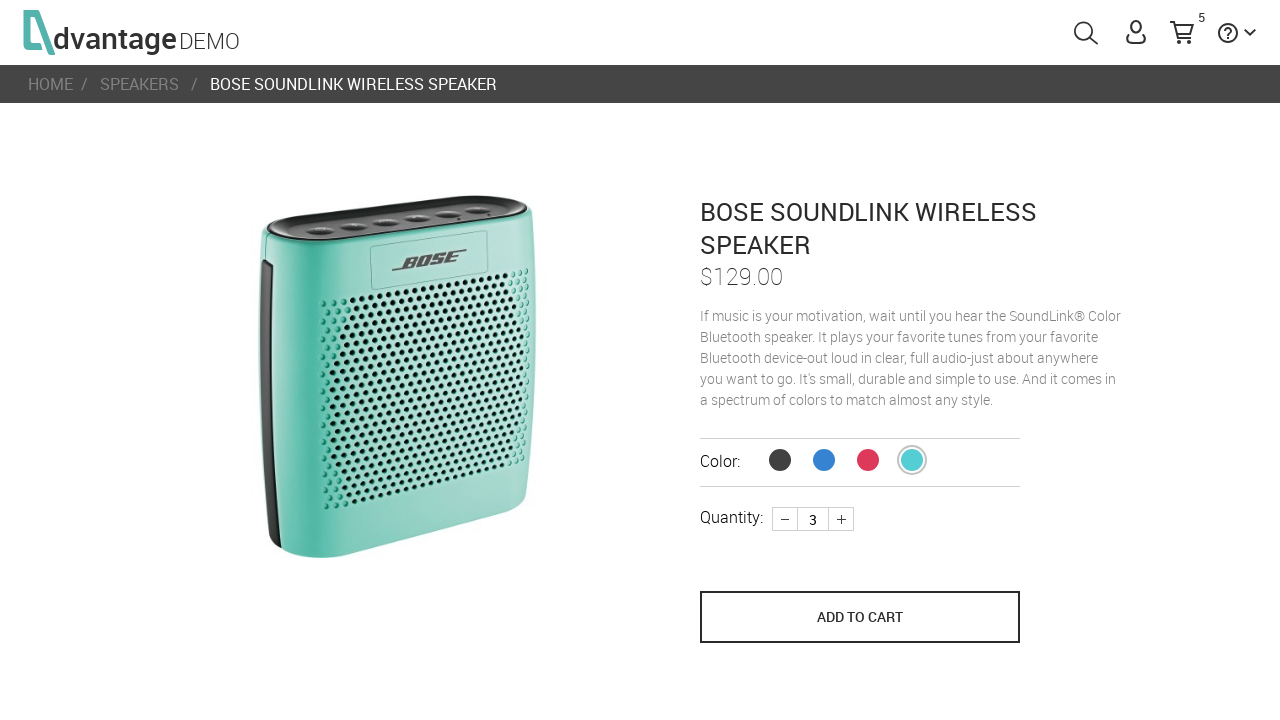

Increased first speaker quantity (increment 1 of 4) at (841, 519) on .plus
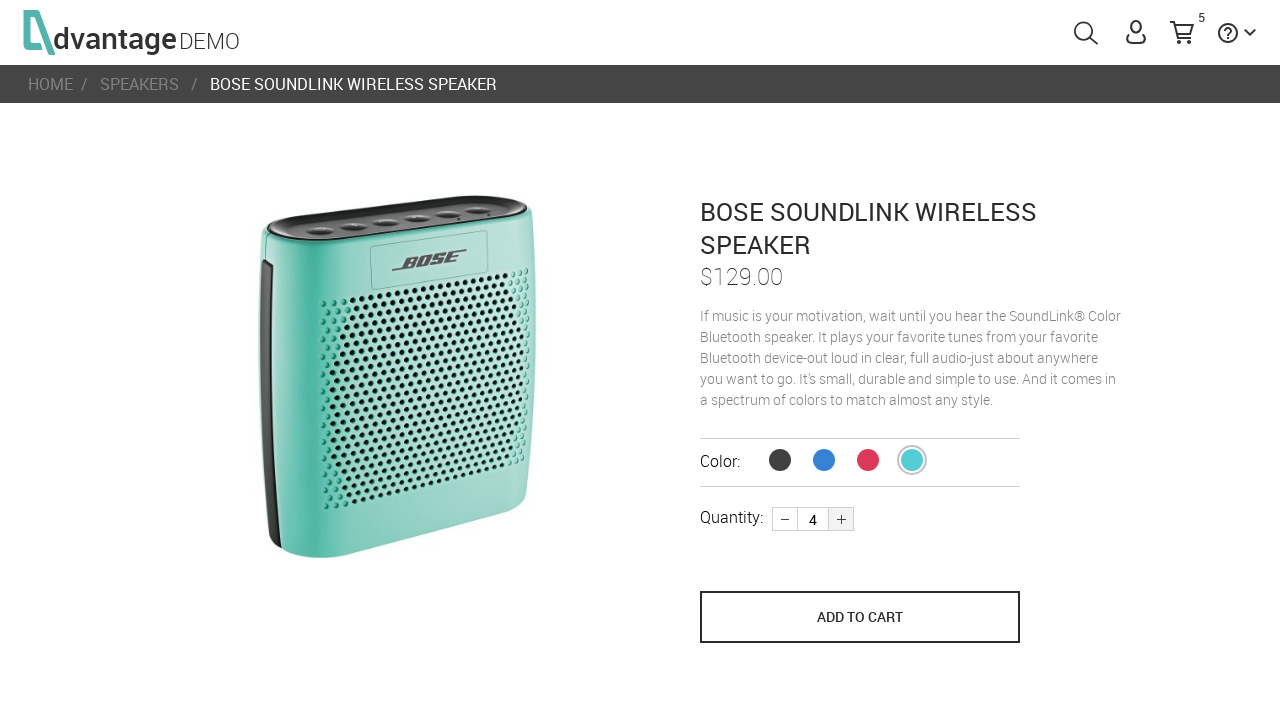

Increased first speaker quantity (increment 2 of 4) at (841, 519) on .plus
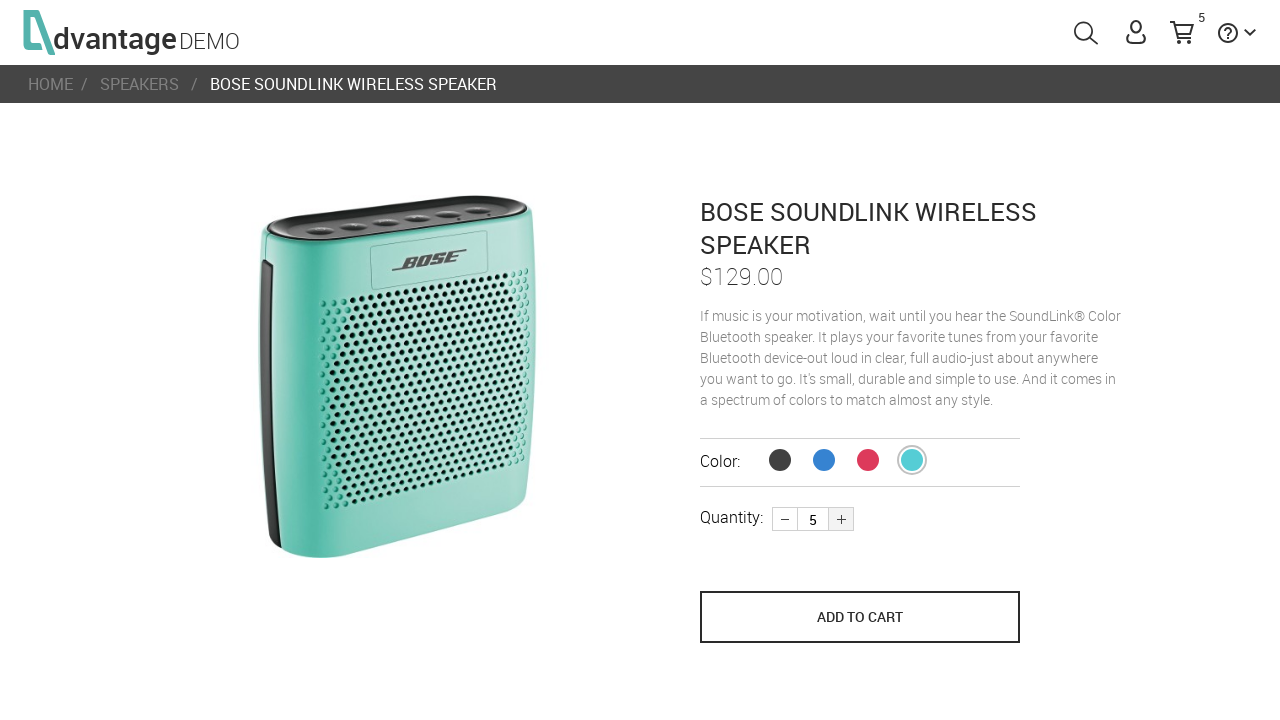

Increased first speaker quantity (increment 3 of 4) at (841, 519) on .plus
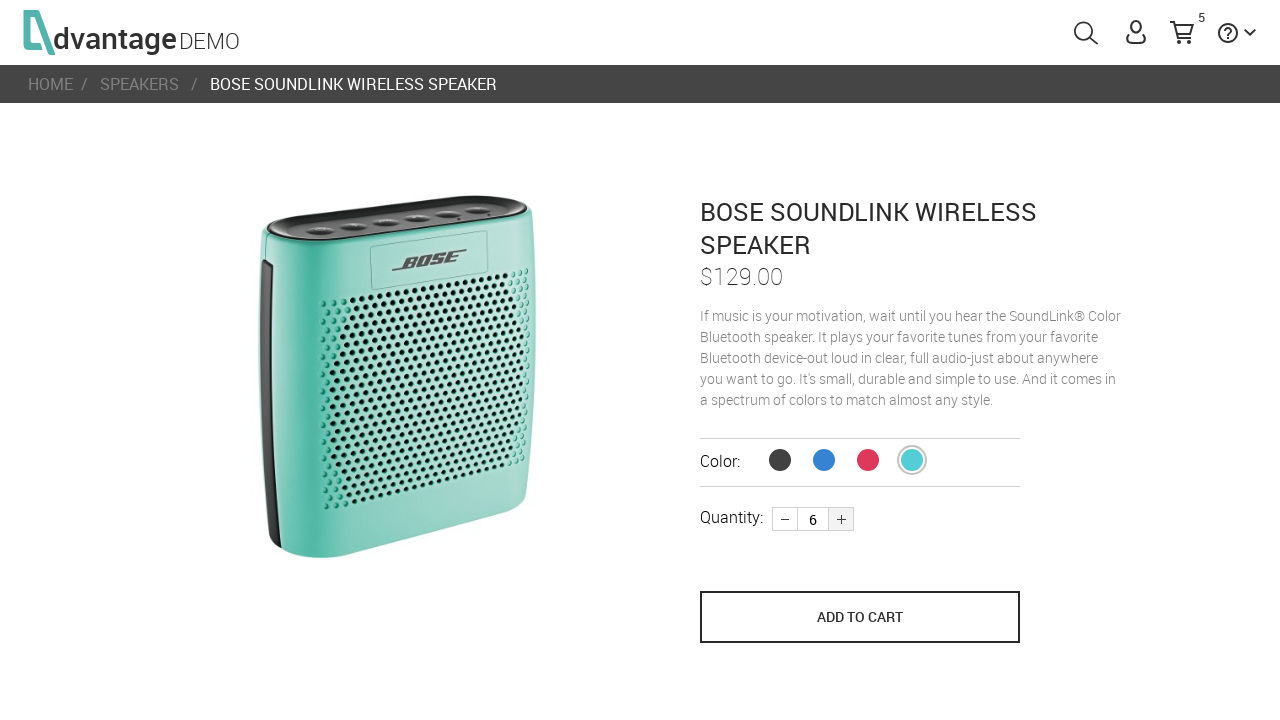

Increased first speaker quantity (increment 4 of 4) at (841, 519) on .plus
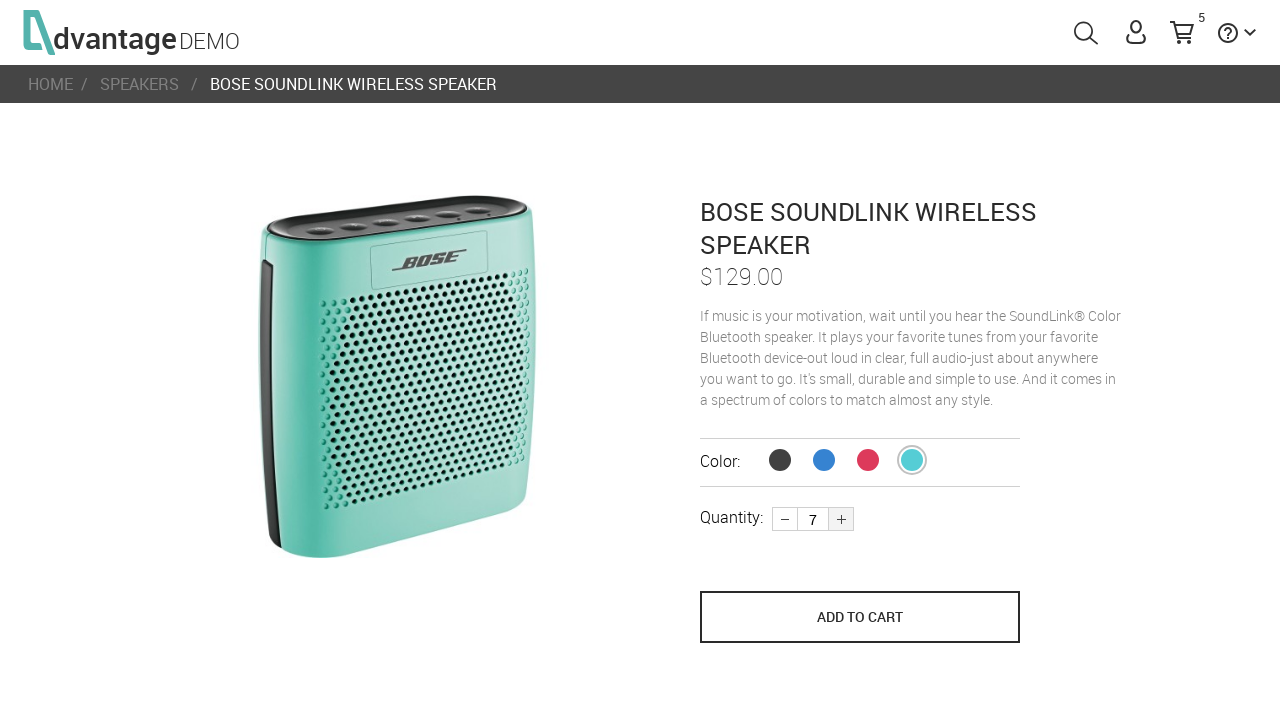

Updated first speaker quantity to 6 and saved to cart at (860, 617) on [name='save_to_cart']
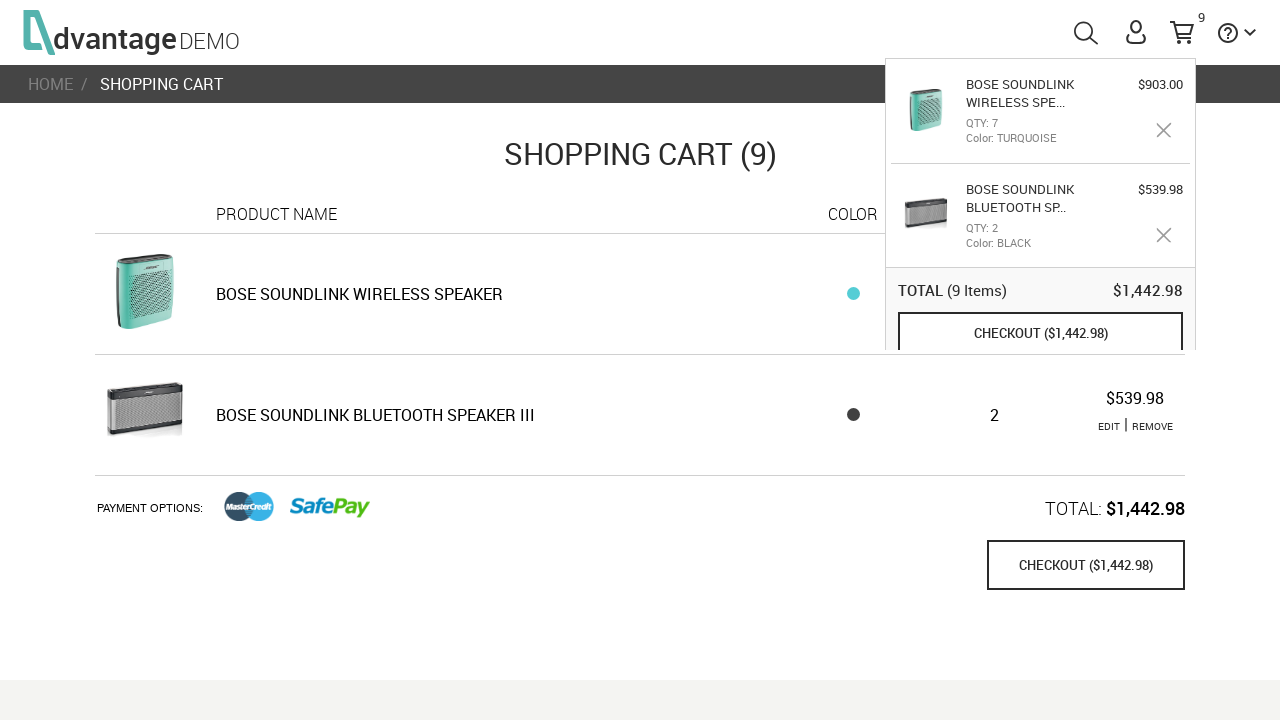

Waited for page to update after first edit
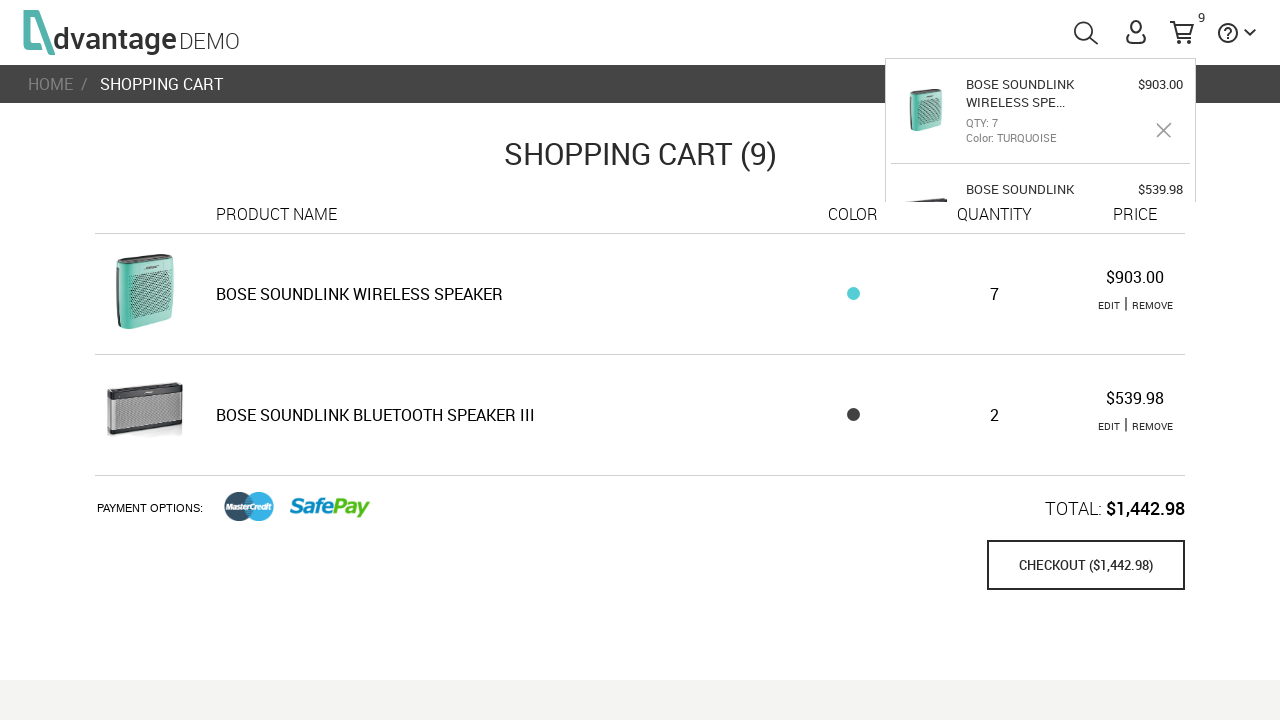

Clicked edit button for second speaker in cart at (1108, 426) on a.edit.ng-scope >> nth=1
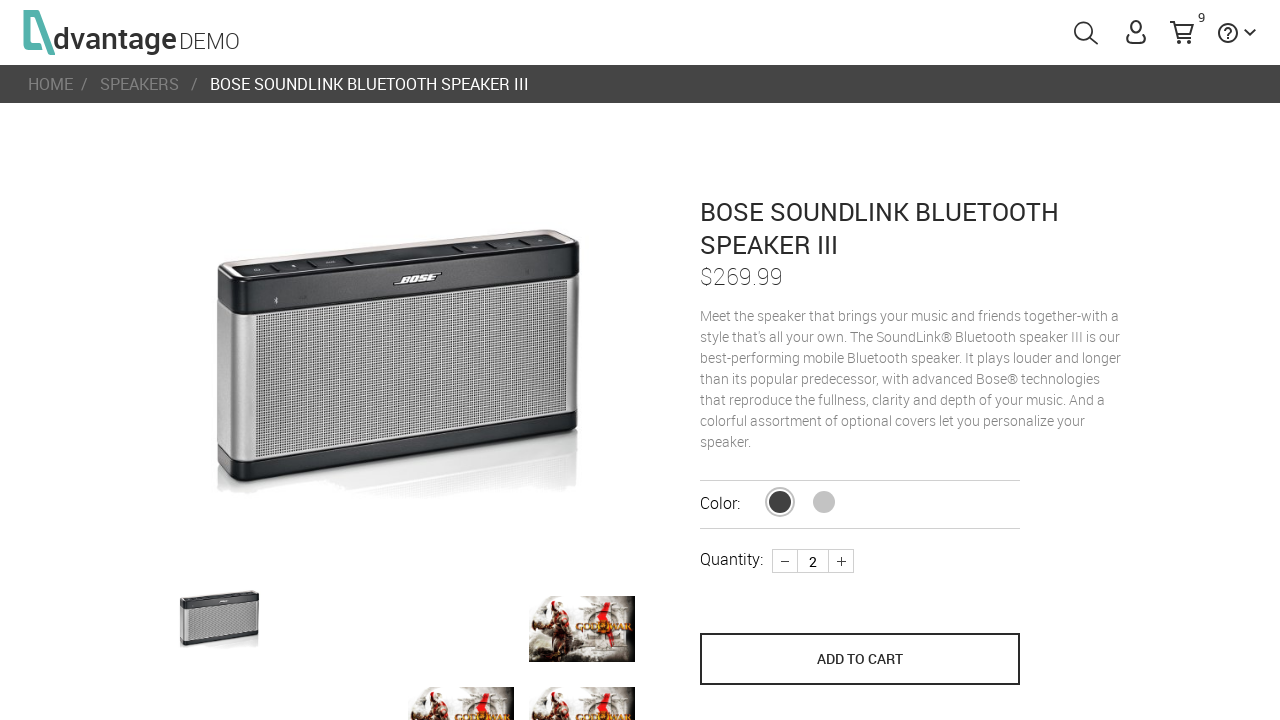

Waited for quantity increment button in edit mode
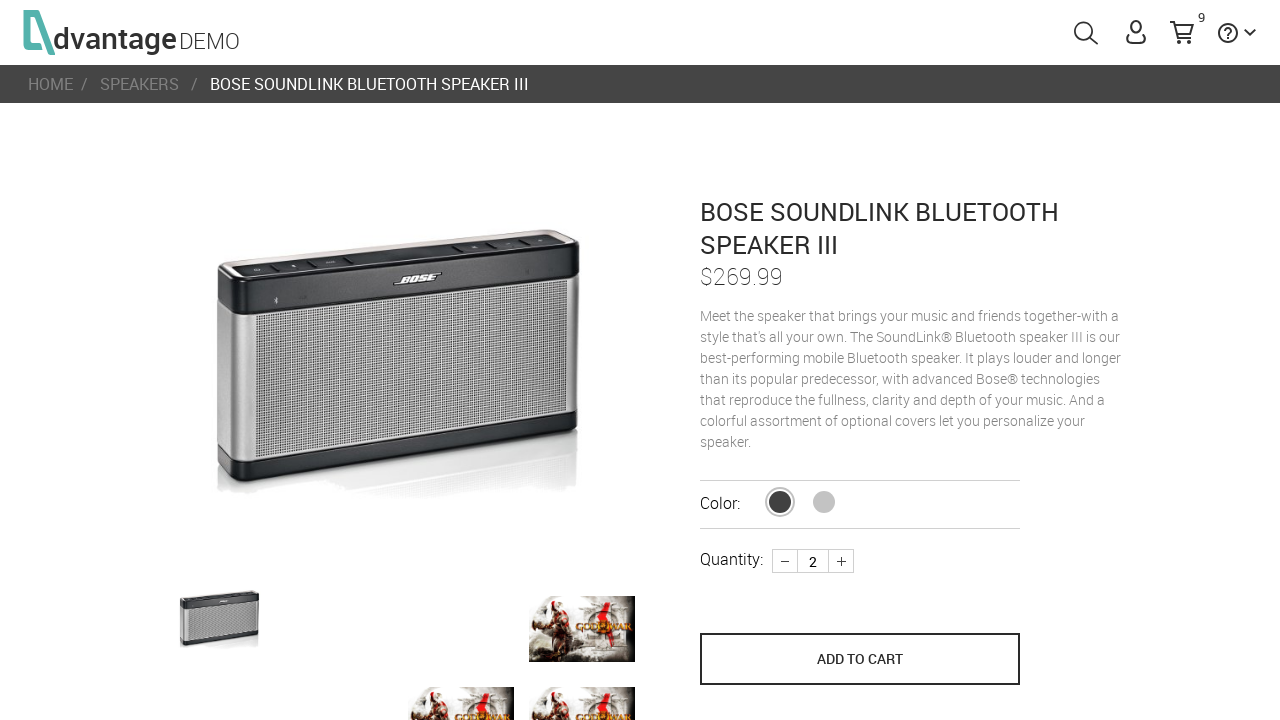

Increased second speaker quantity (increment 1 of 3) at (841, 561) on .plus
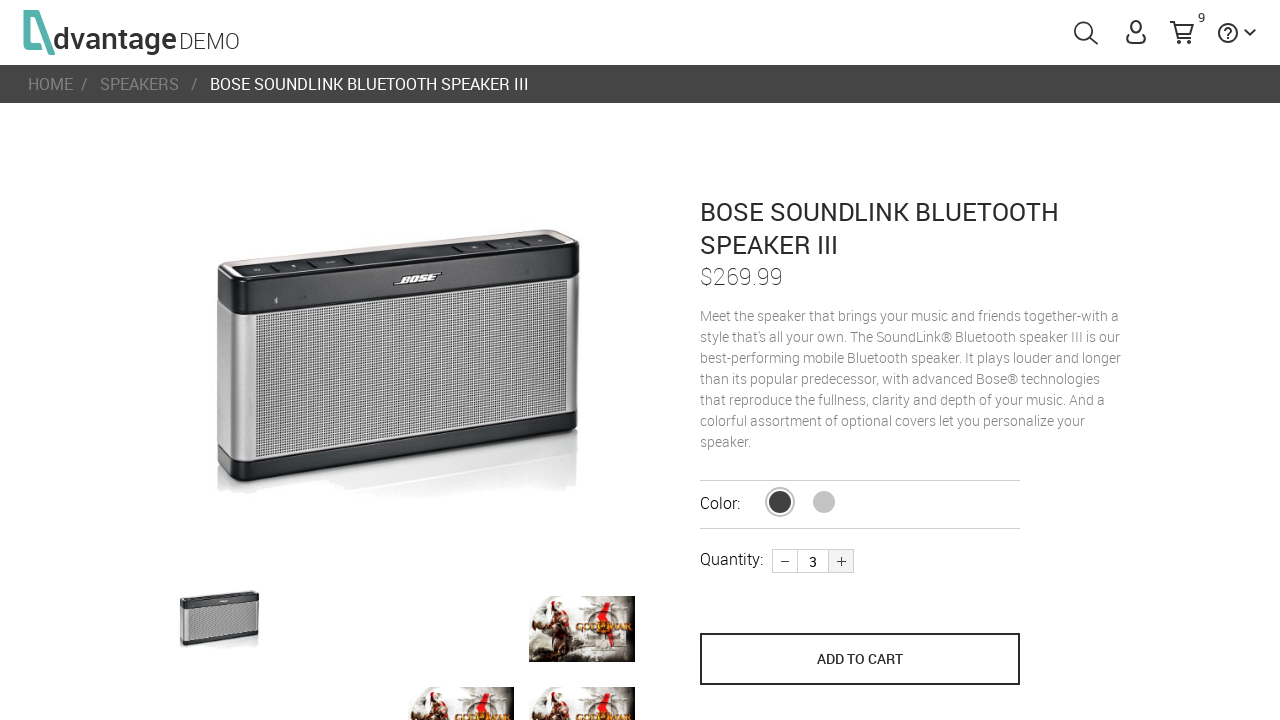

Increased second speaker quantity (increment 2 of 3) at (841, 561) on .plus
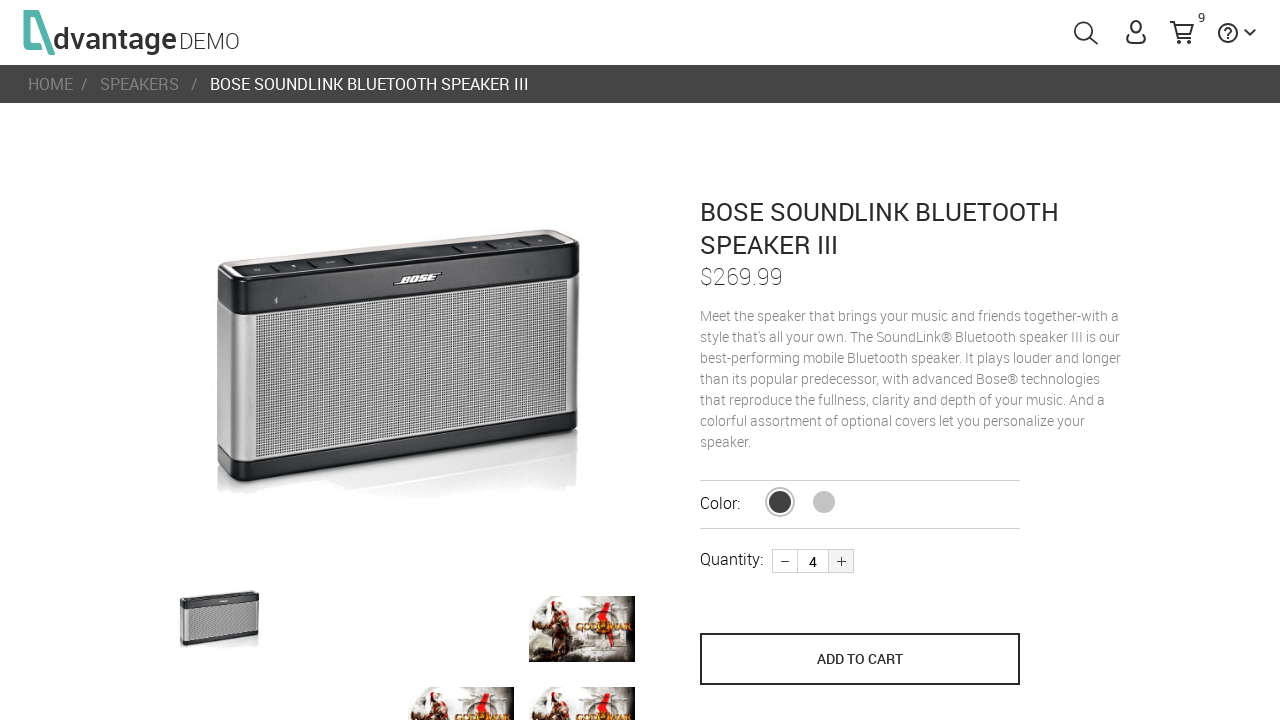

Increased second speaker quantity (increment 3 of 3) at (841, 561) on .plus
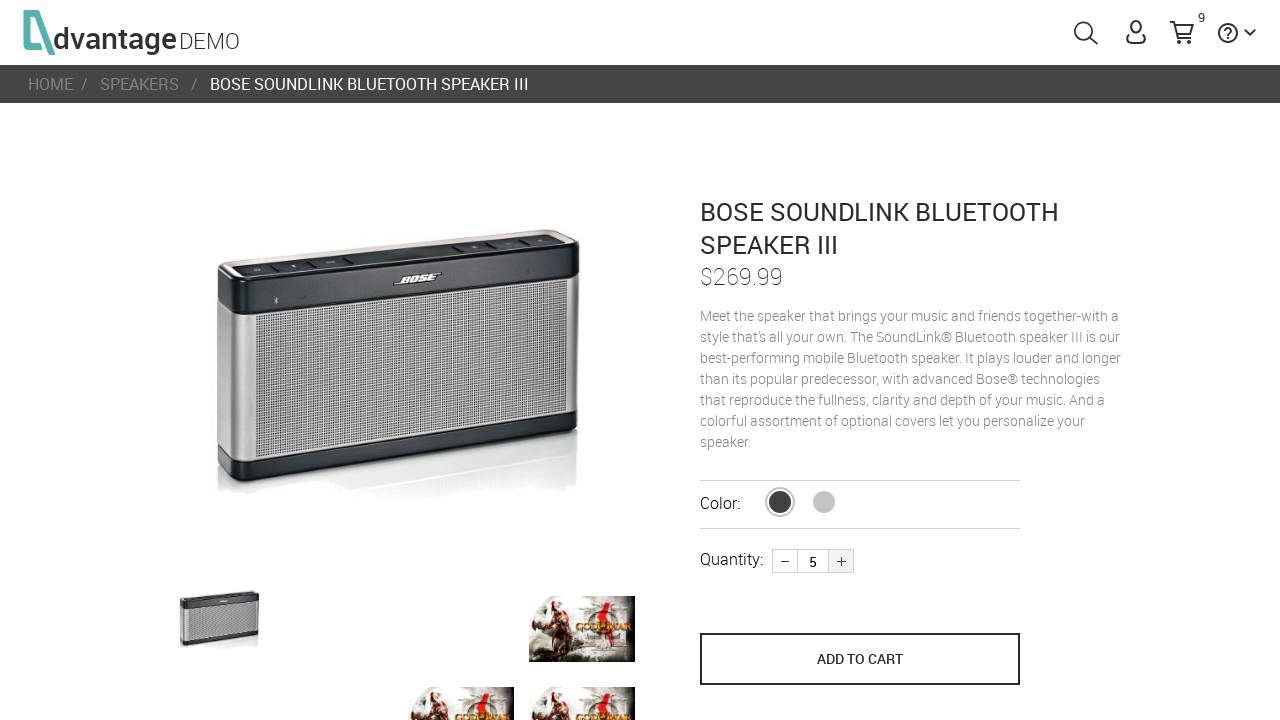

Updated second speaker quantity to 6 and saved to cart at (860, 659) on [name='save_to_cart']
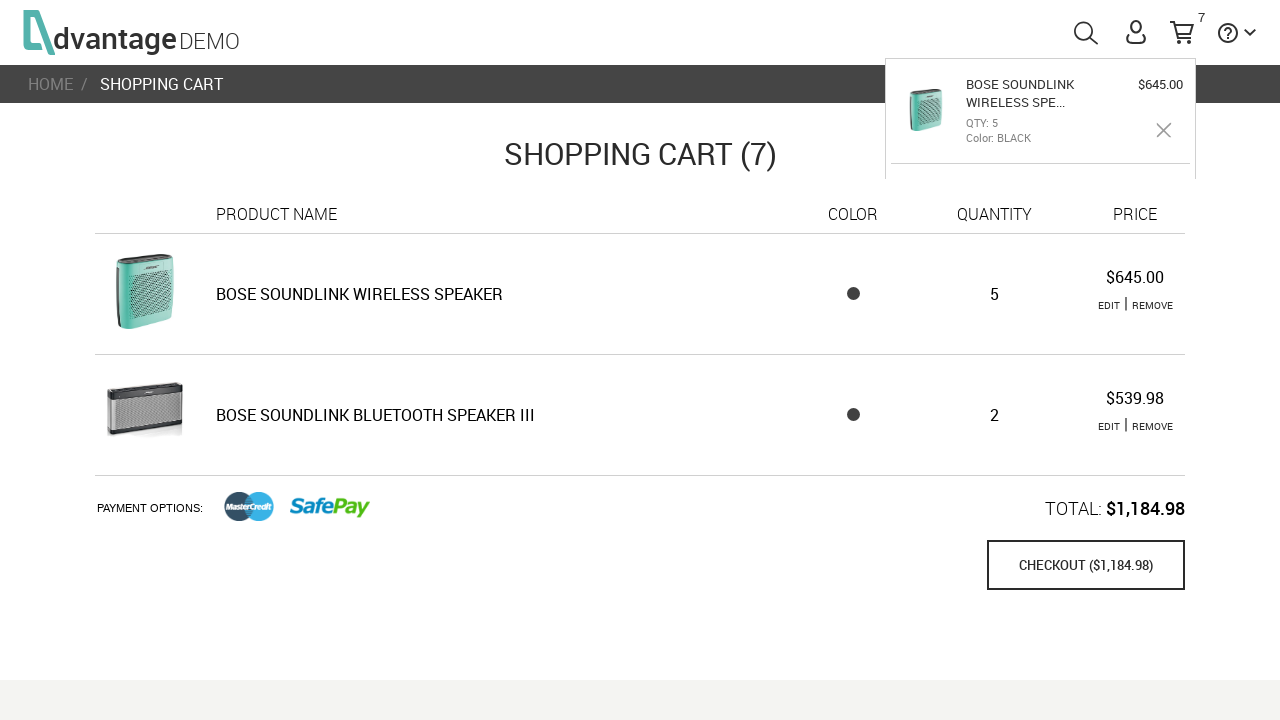

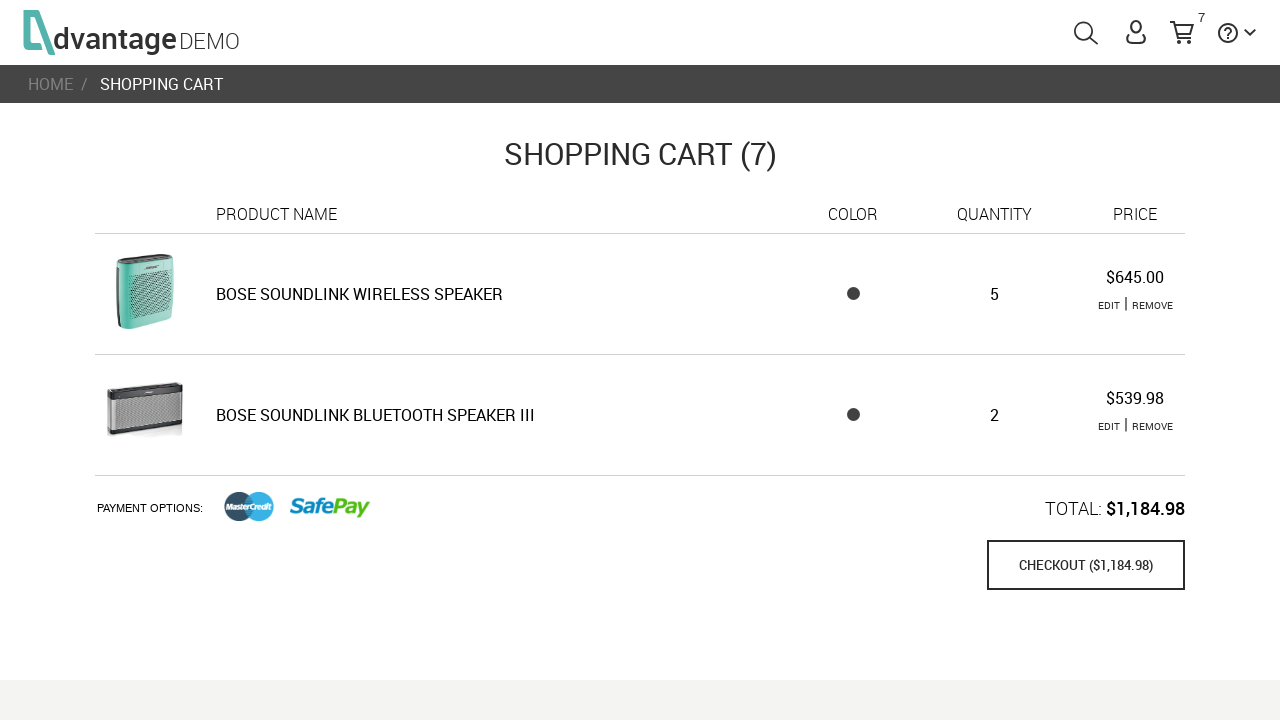